Tests marking individual todo items as complete by checking their checkboxes.

Starting URL: https://demo.playwright.dev/todomvc

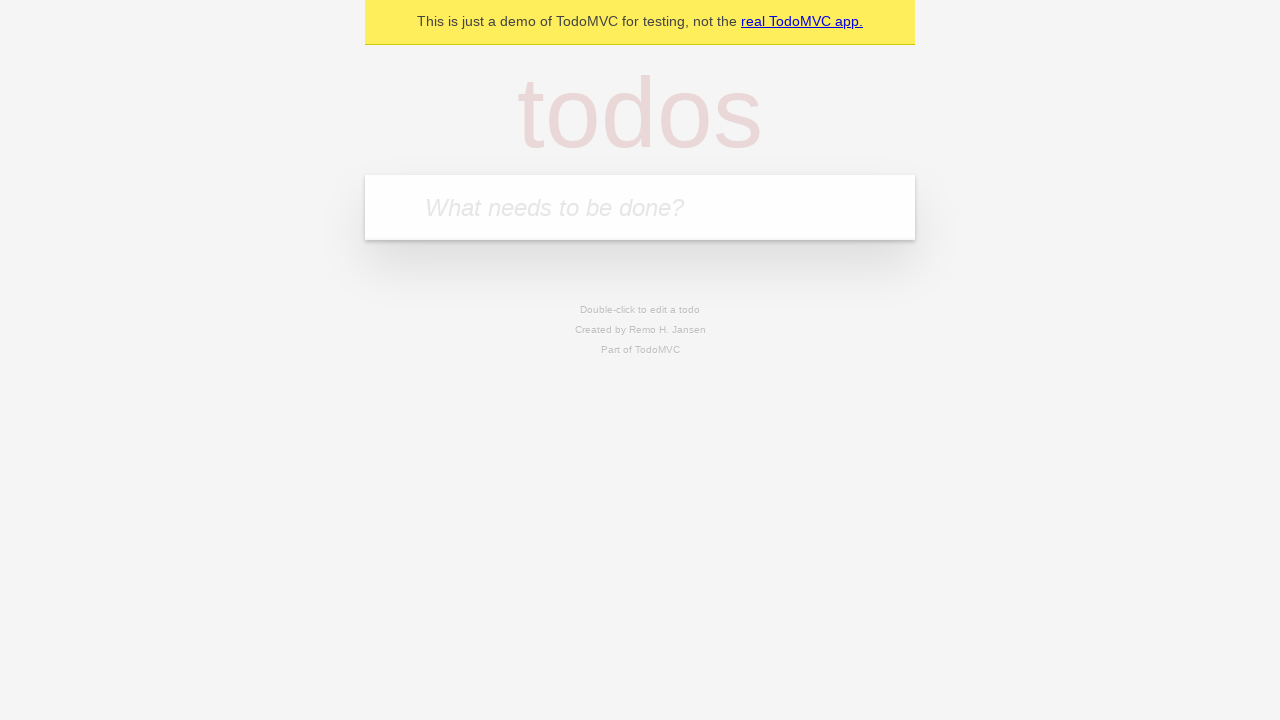

Filled todo input with 'buy some cheese' on internal:attr=[placeholder="What needs to be done?"i]
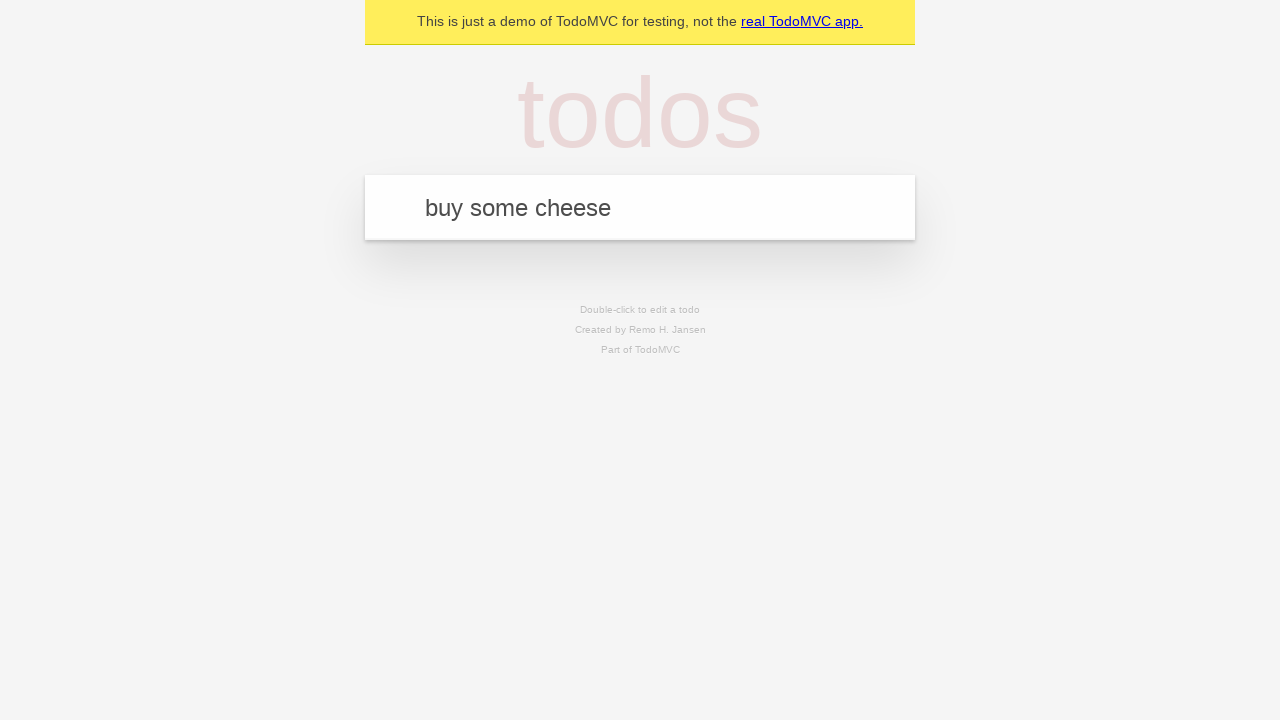

Pressed Enter to add todo item 'buy some cheese' on internal:attr=[placeholder="What needs to be done?"i]
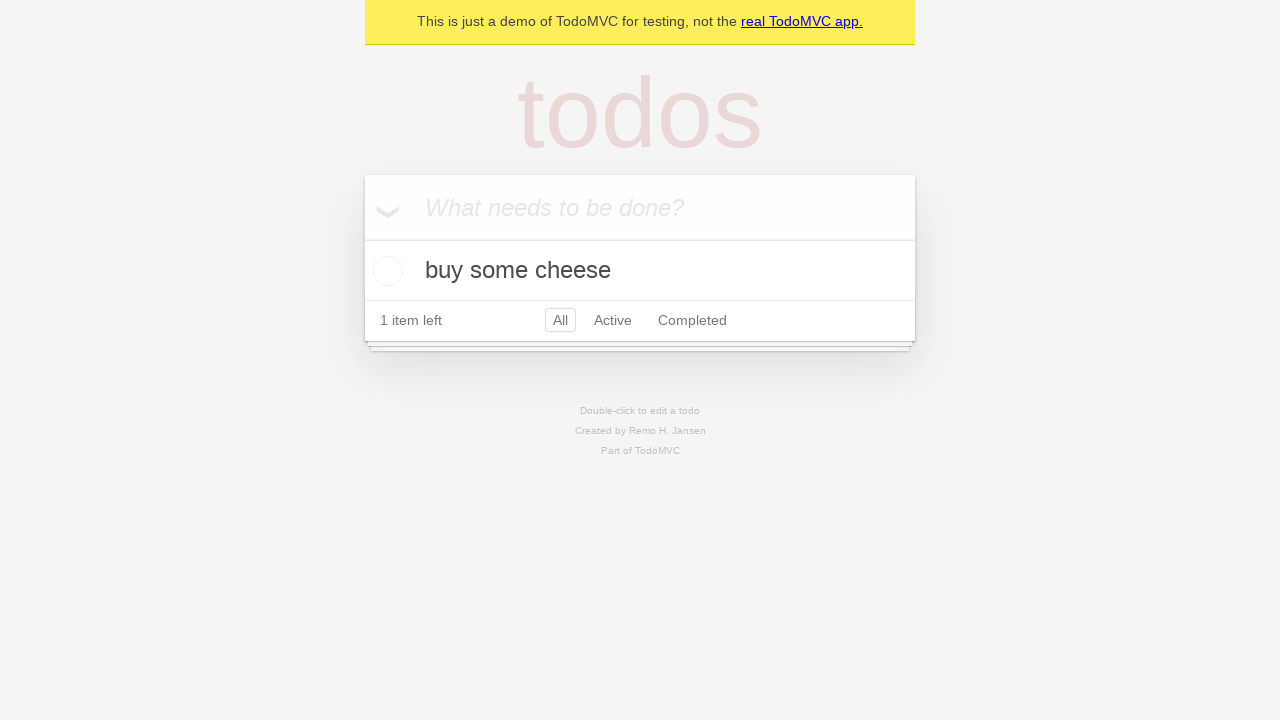

Filled todo input with 'feed the cat' on internal:attr=[placeholder="What needs to be done?"i]
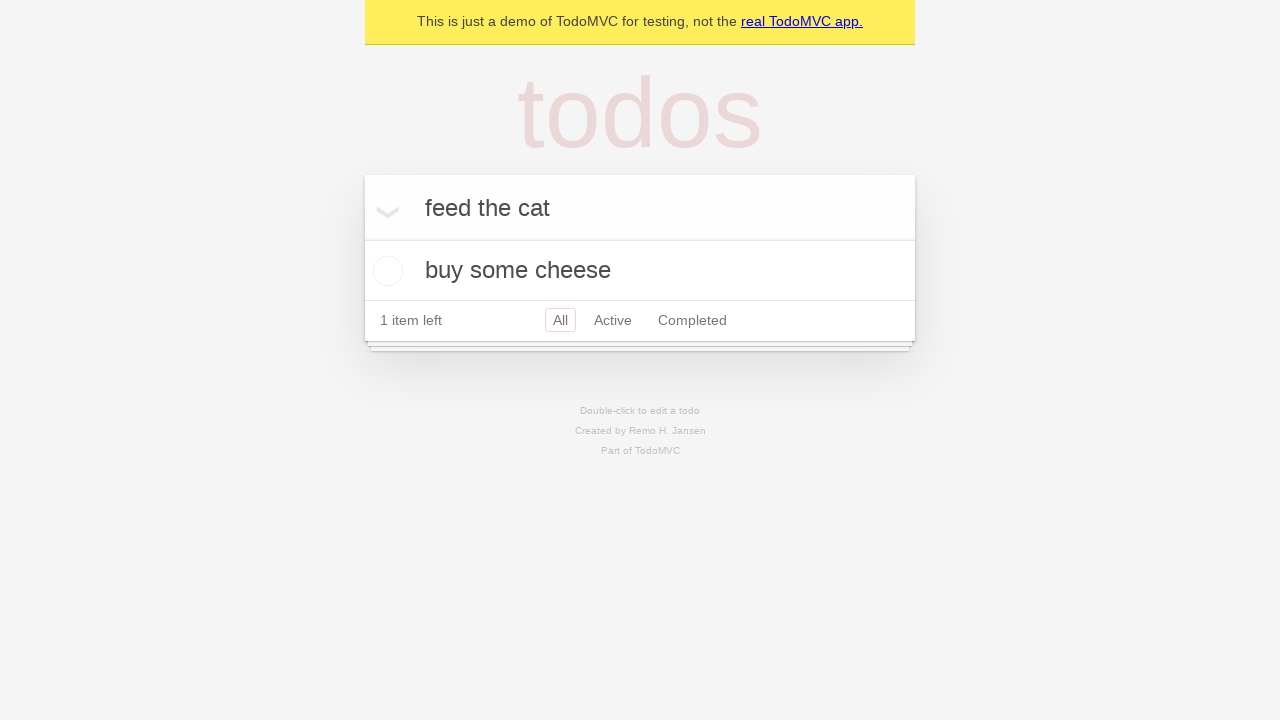

Pressed Enter to add todo item 'feed the cat' on internal:attr=[placeholder="What needs to be done?"i]
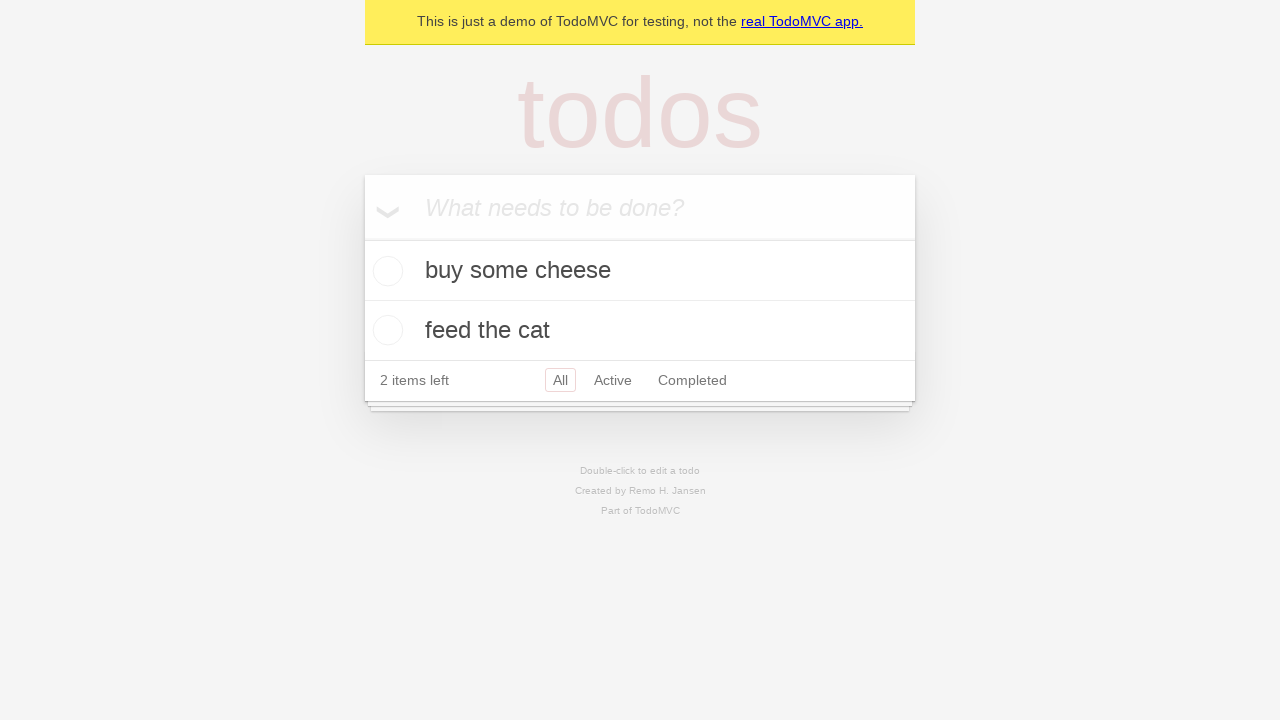

Checked the checkbox for the first todo item at (385, 271) on internal:testid=[data-testid="todo-item"s] >> nth=0 >> internal:role=checkbox
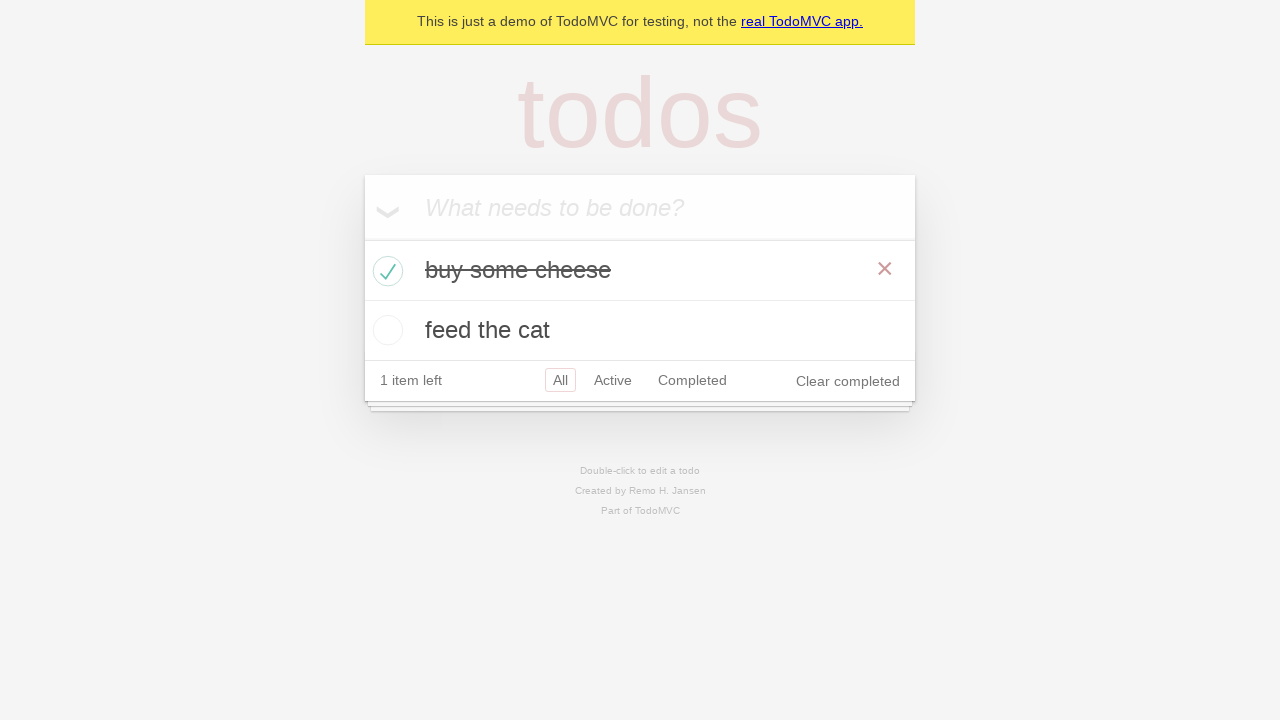

Checked the checkbox for the second todo item at (385, 330) on internal:testid=[data-testid="todo-item"s] >> nth=1 >> internal:role=checkbox
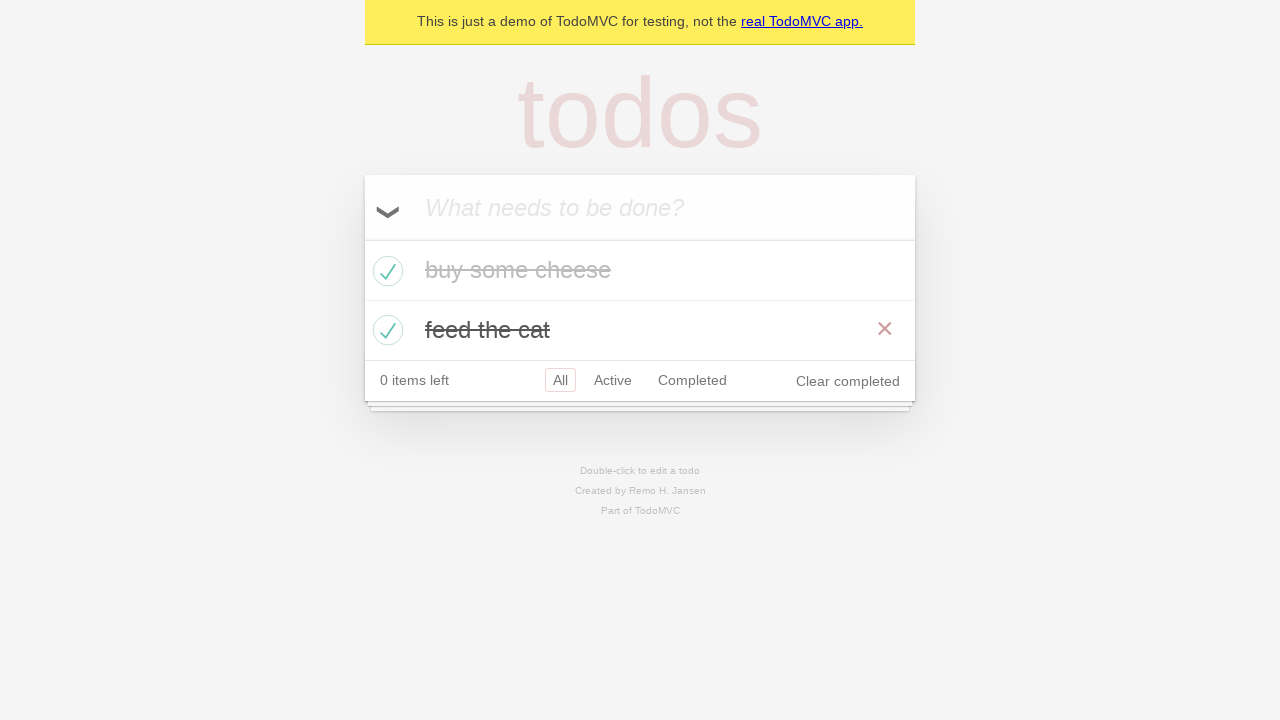

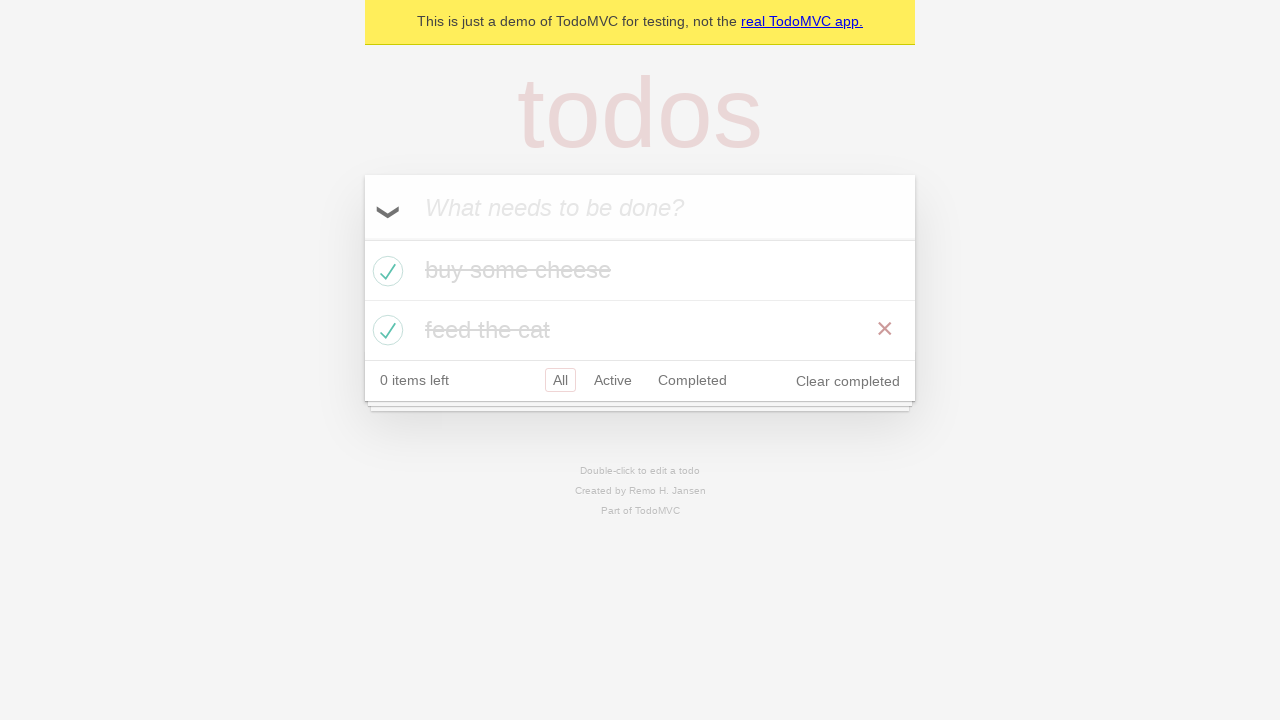